Tests hover functionality by navigating to an e-commerce site and hovering over a product's add-to-cart button to reveal the overlay

Starting URL: https://automationexercise.com/

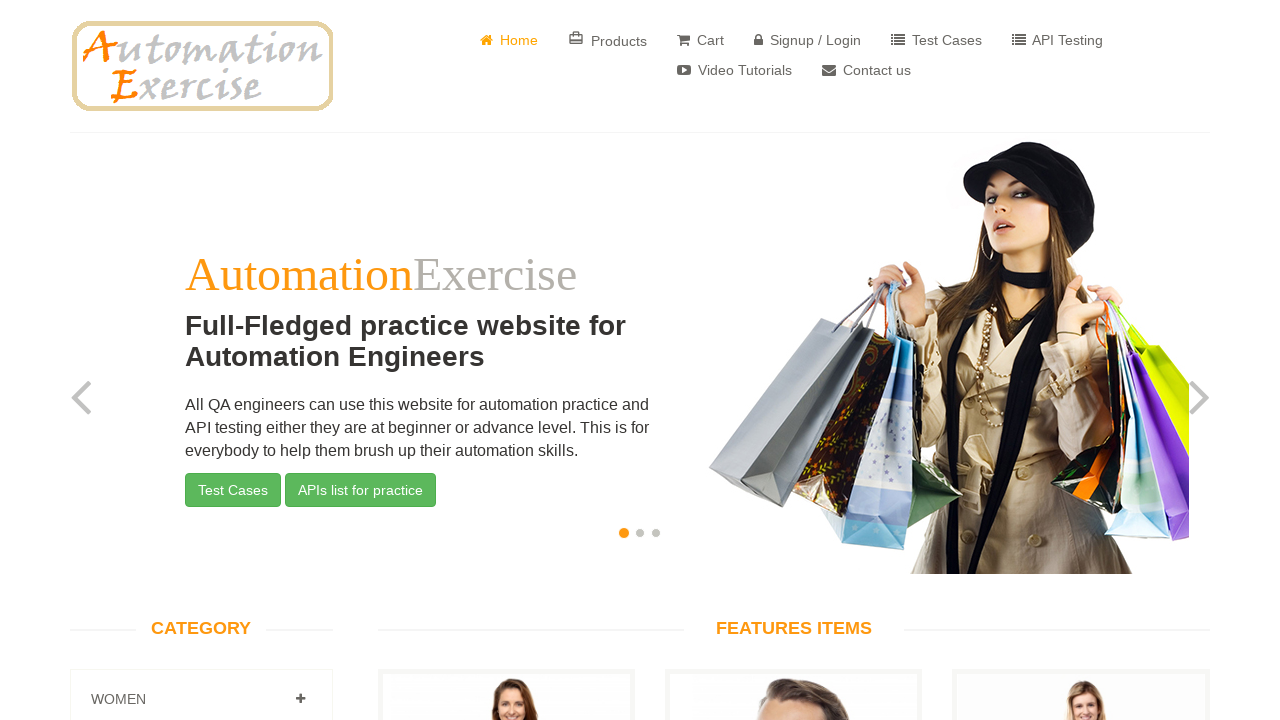

Navigated to Automation Exercise e-commerce site
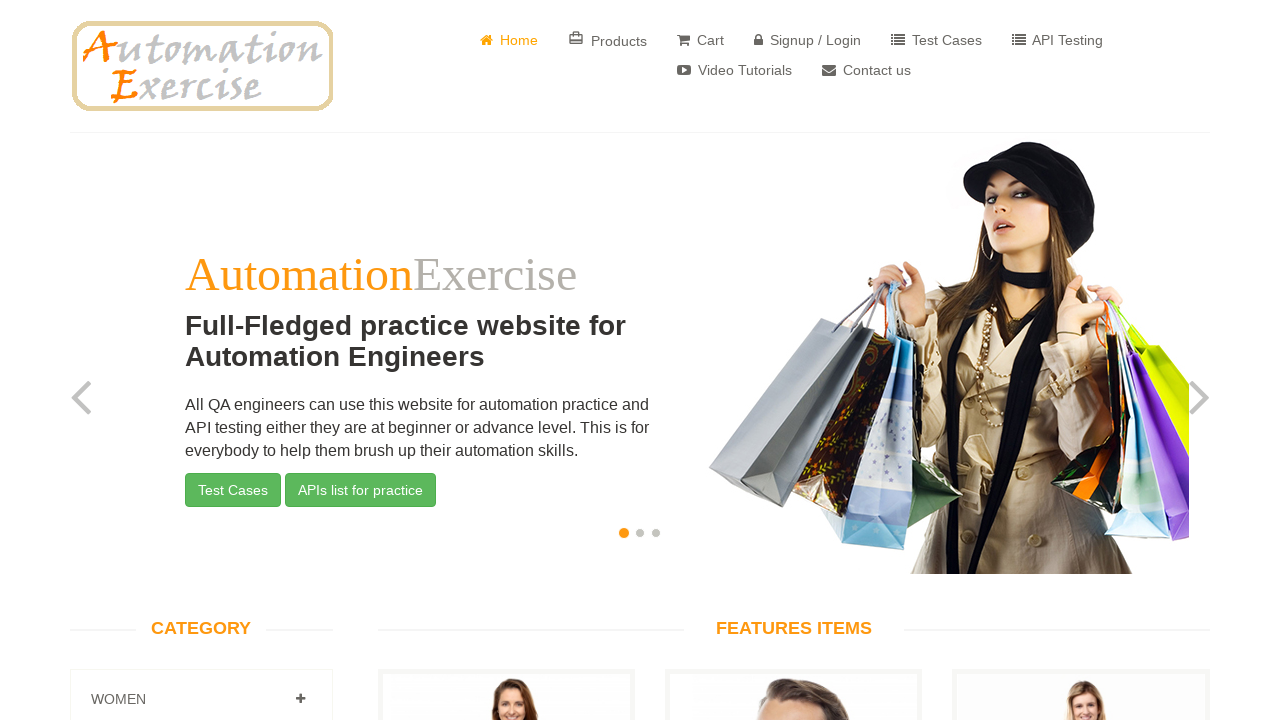

Hovered over add-to-cart button for product ID 1 to reveal overlay at (468, 361) on xpath=//div[@class='productinfo text-center']/a[@data-product-id='1']/i
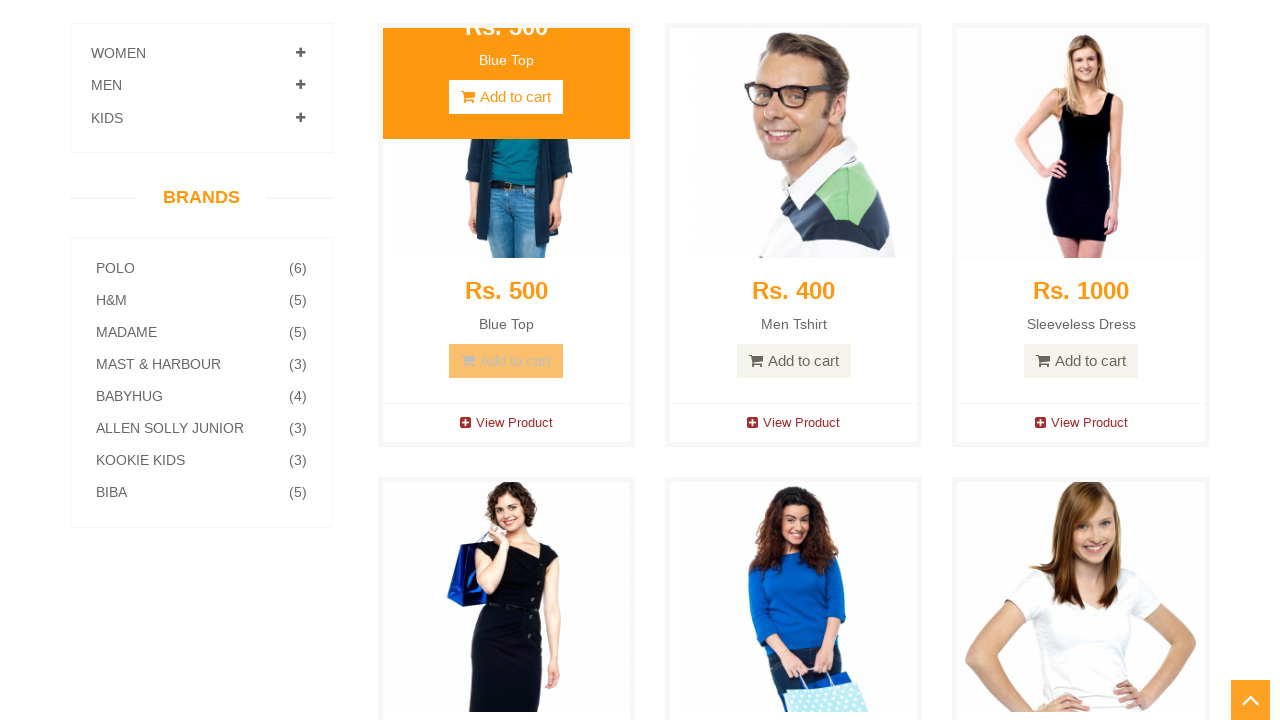

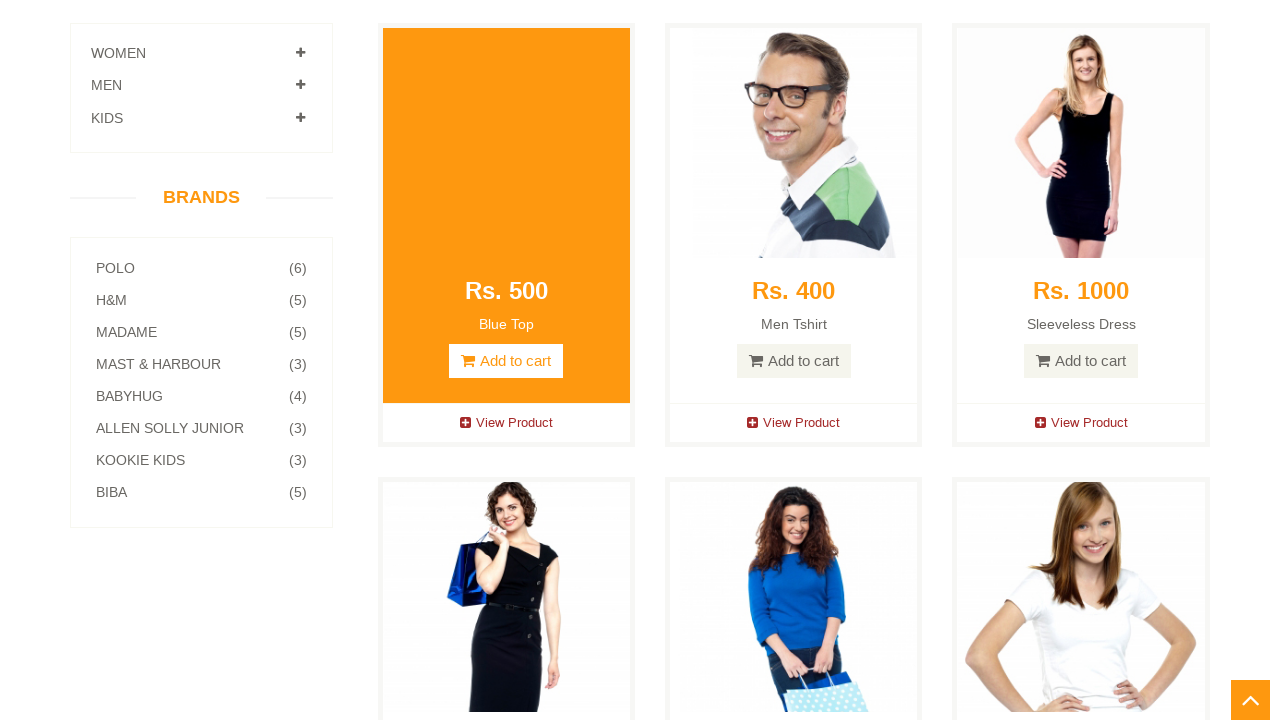